Tests web table sorting by clicking on the First Name column header to sort alphabetically

Starting URL: https://the-internet.herokuapp.com/tables

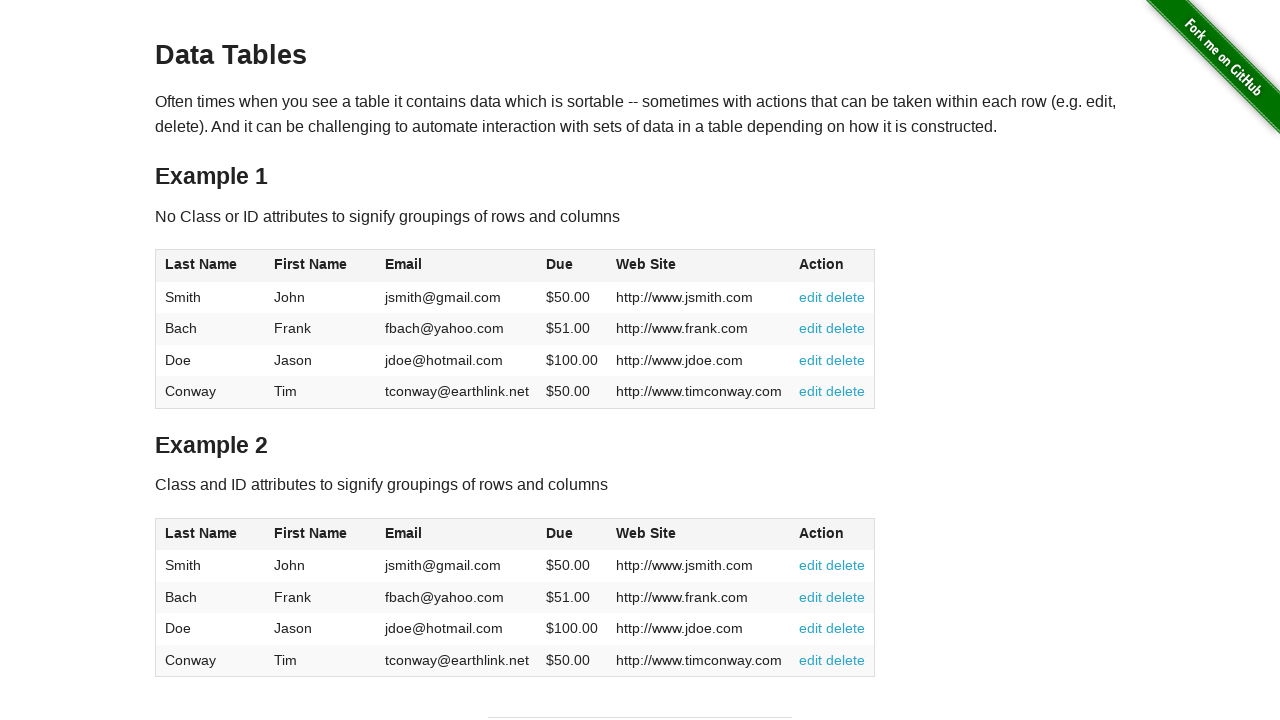

Located the second table on the page
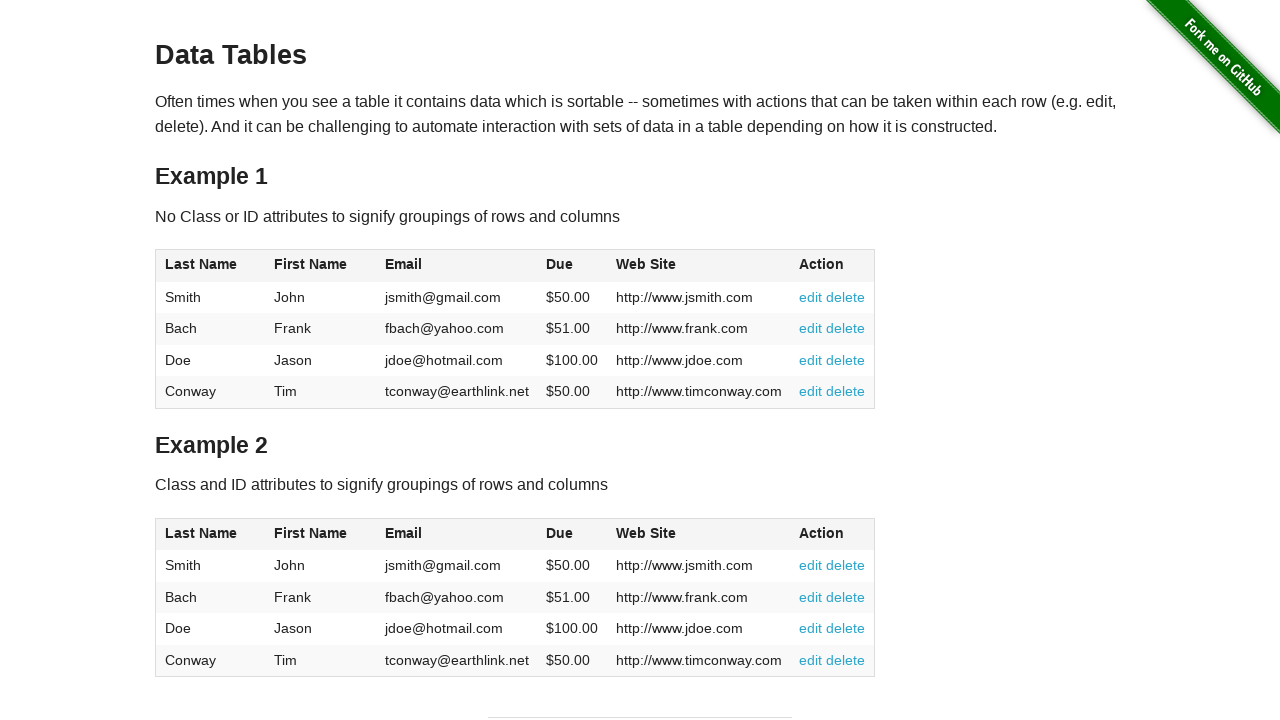

Located the First Name column header in the second table
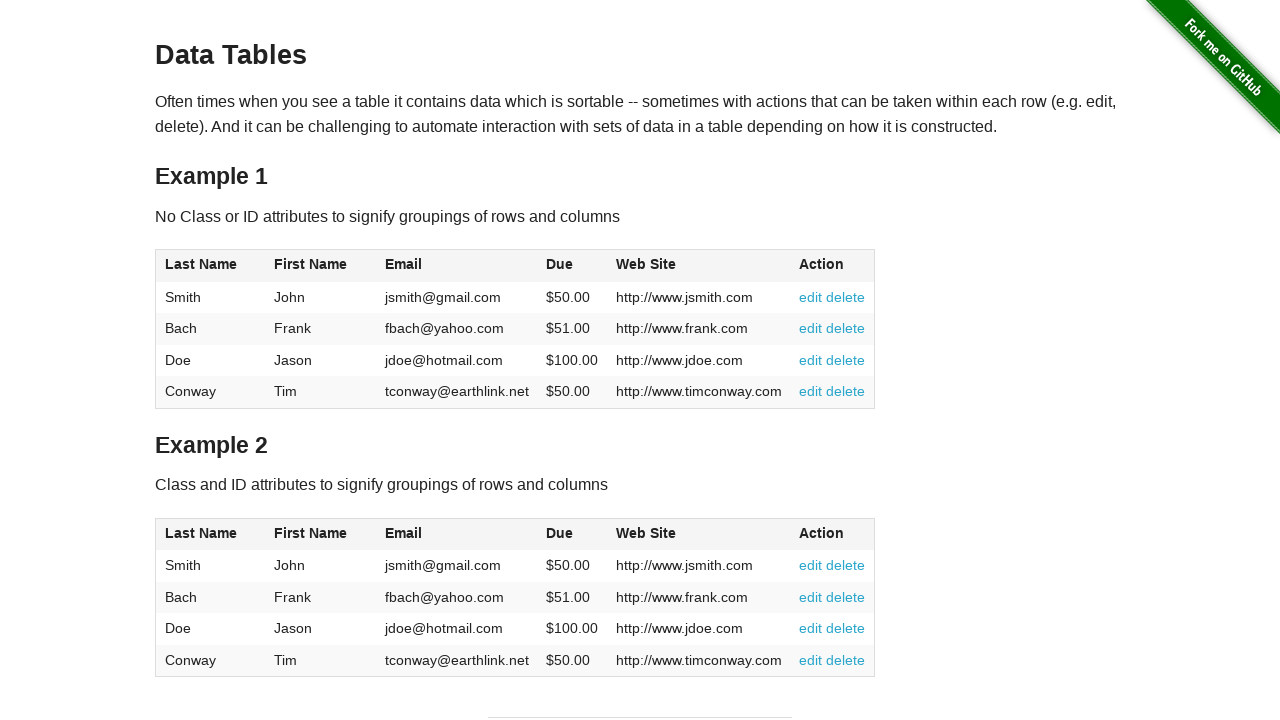

Clicked the First Name column header to sort alphabetically at (321, 534) on table >> nth=1 >> thead th >> nth=1
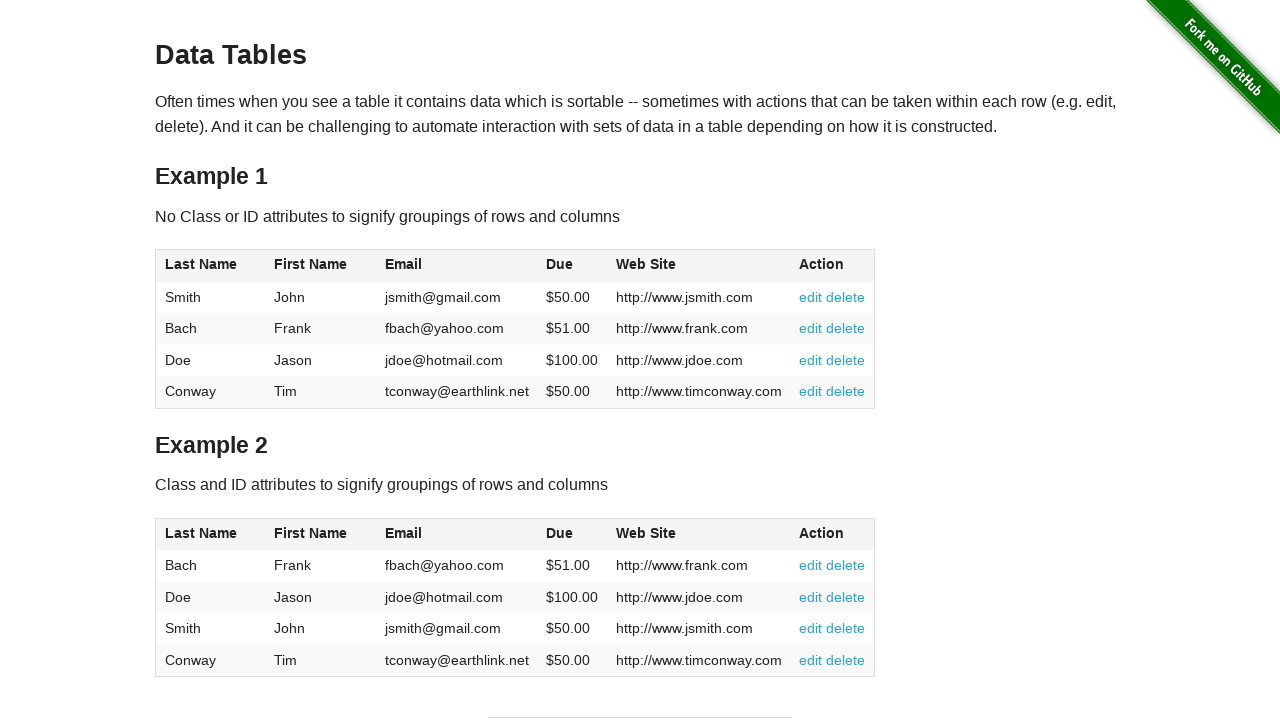

Located all table rows to verify sorting by first name
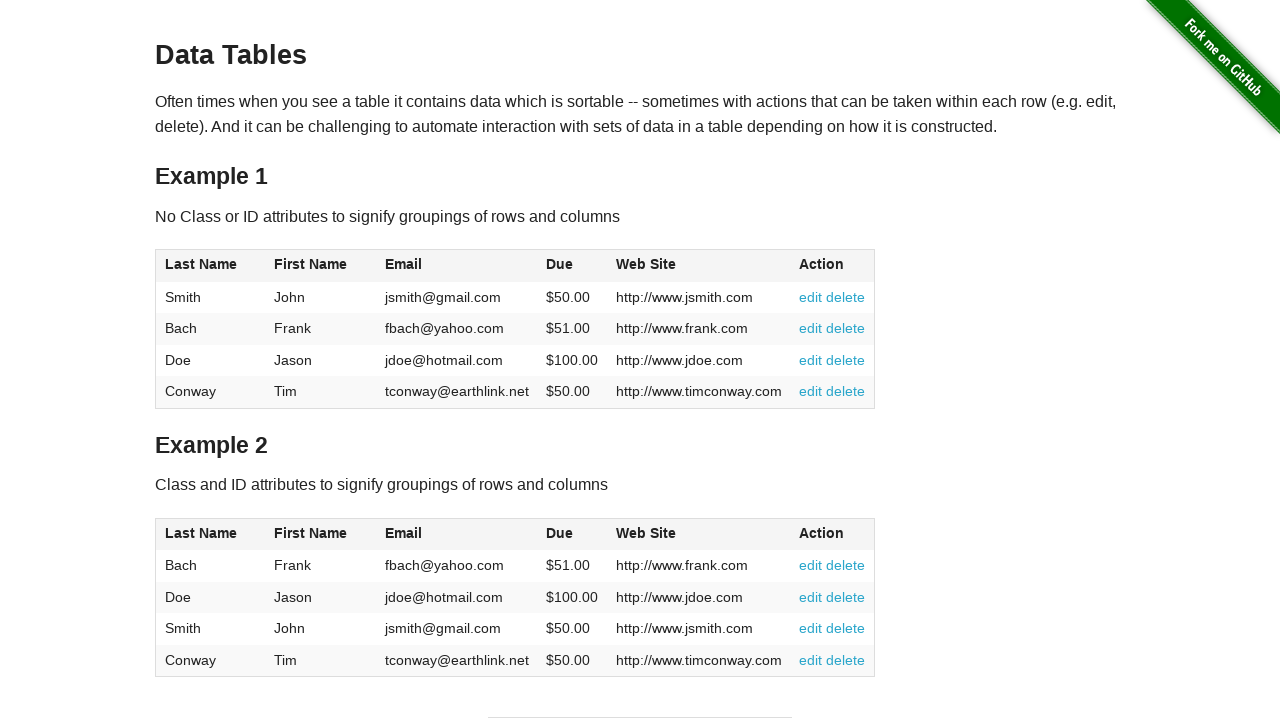

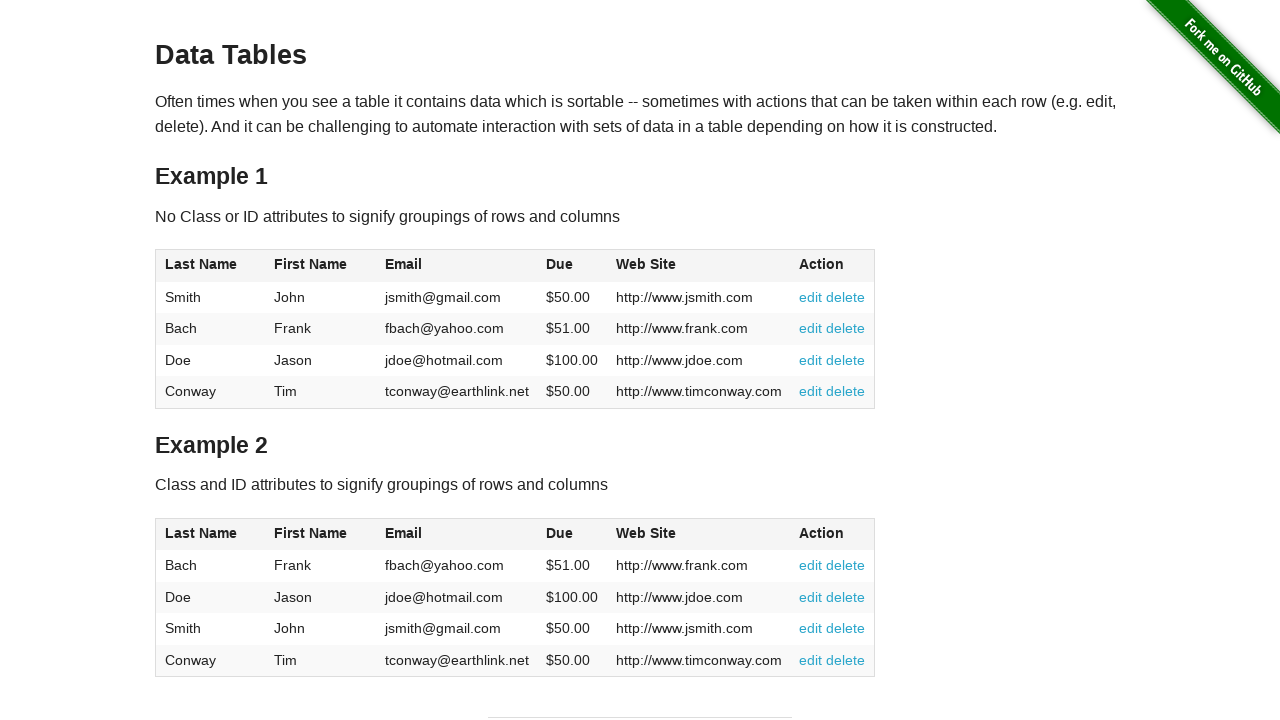